Tests drag-and-drop functionality by dragging an element onto a droppable target and verifying the drop was successful by checking for "Dropped!" text.

Starting URL: http://crossbrowsertesting.github.io/drag-and-drop.html

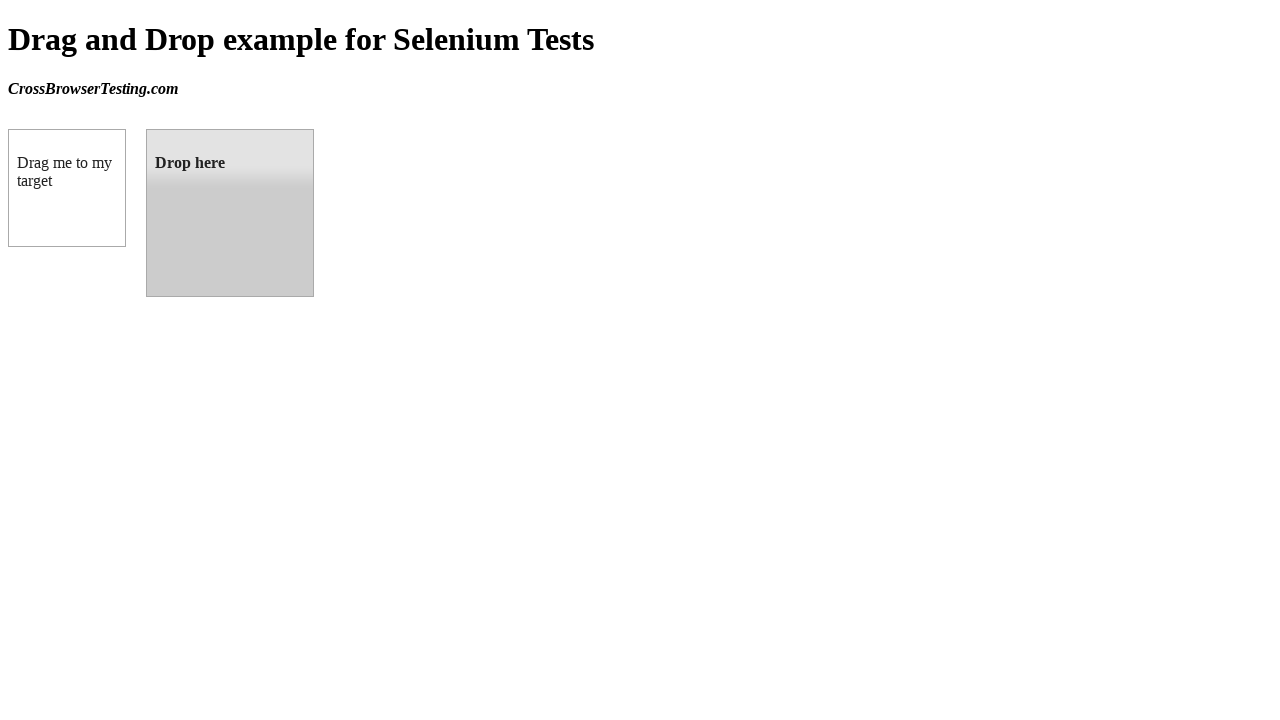

Located draggable element with ID 'draggable'
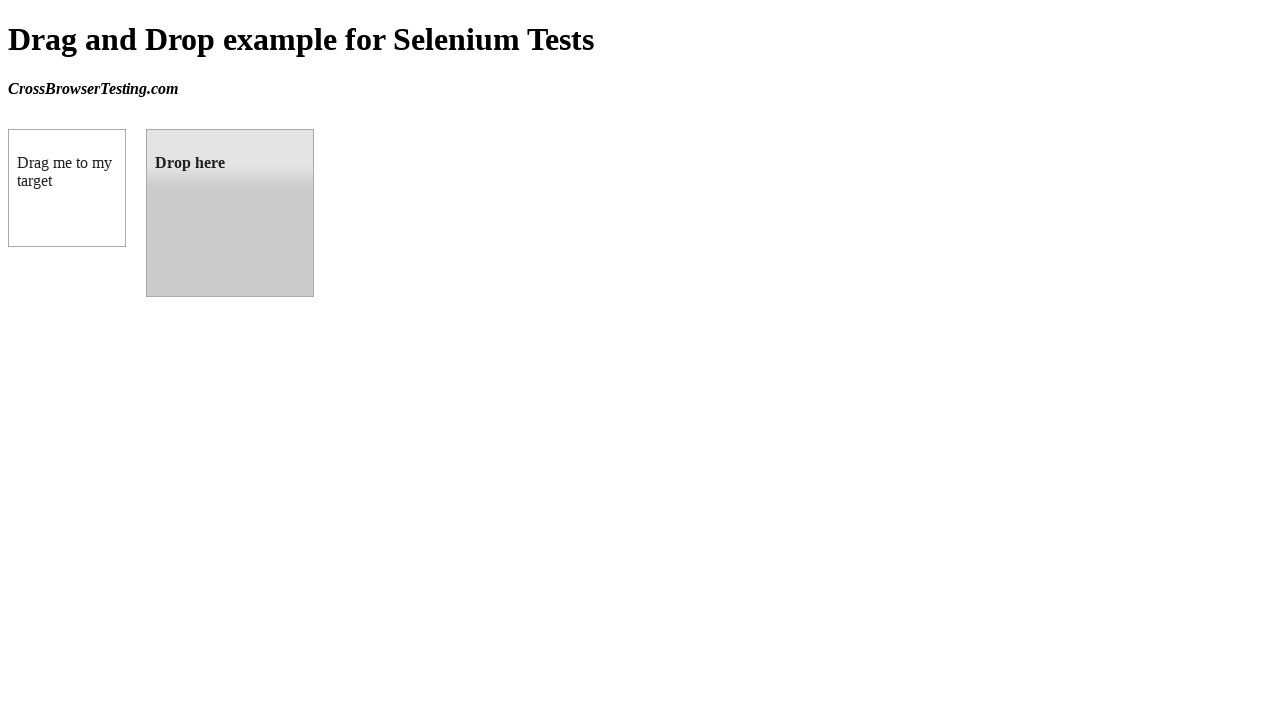

Located droppable target element with ID 'droppable'
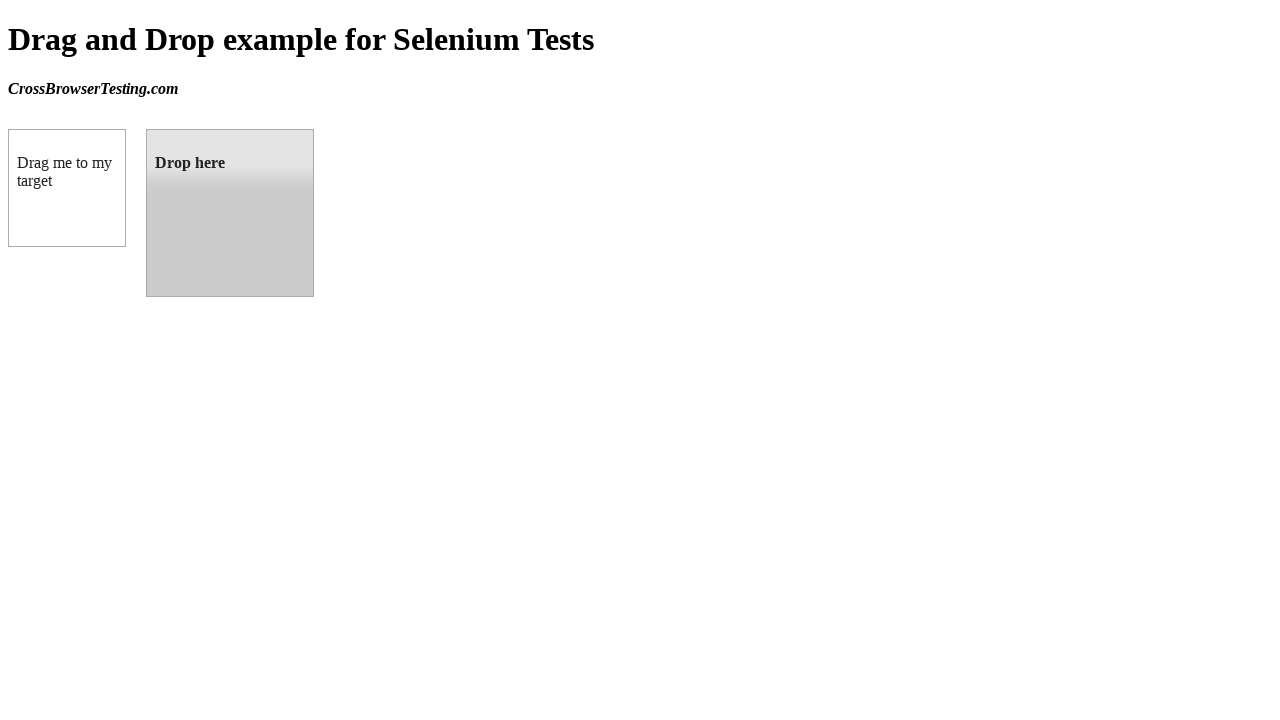

Dragged element onto droppable target at (230, 213)
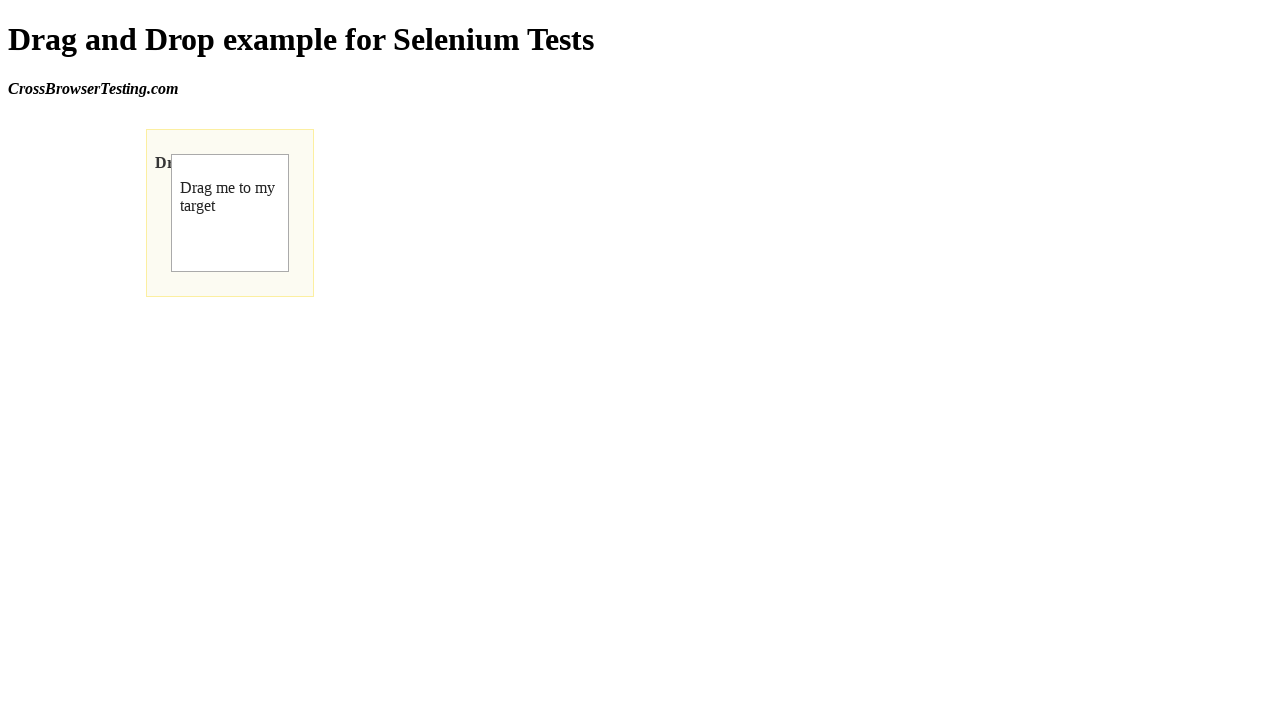

Waited for paragraph element in droppable area to appear
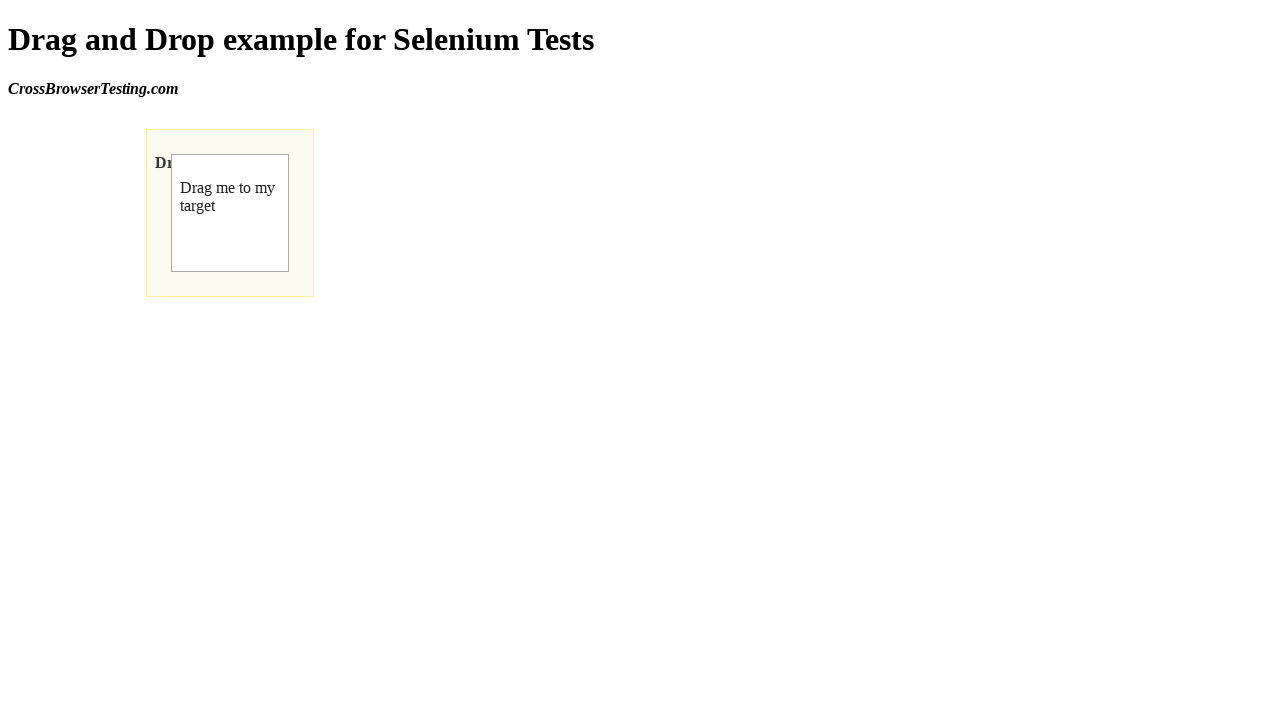

Retrieved text content from droppable element paragraph
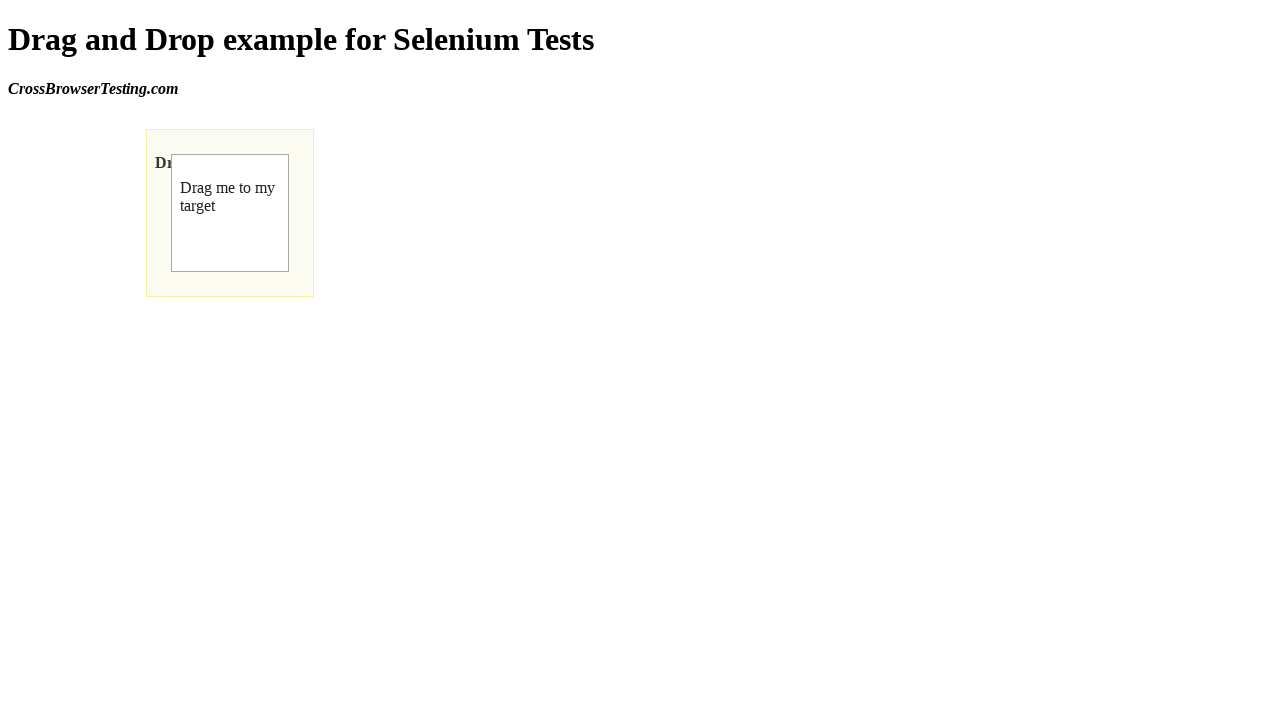

Verified drop was successful - text changed to 'Dropped!'
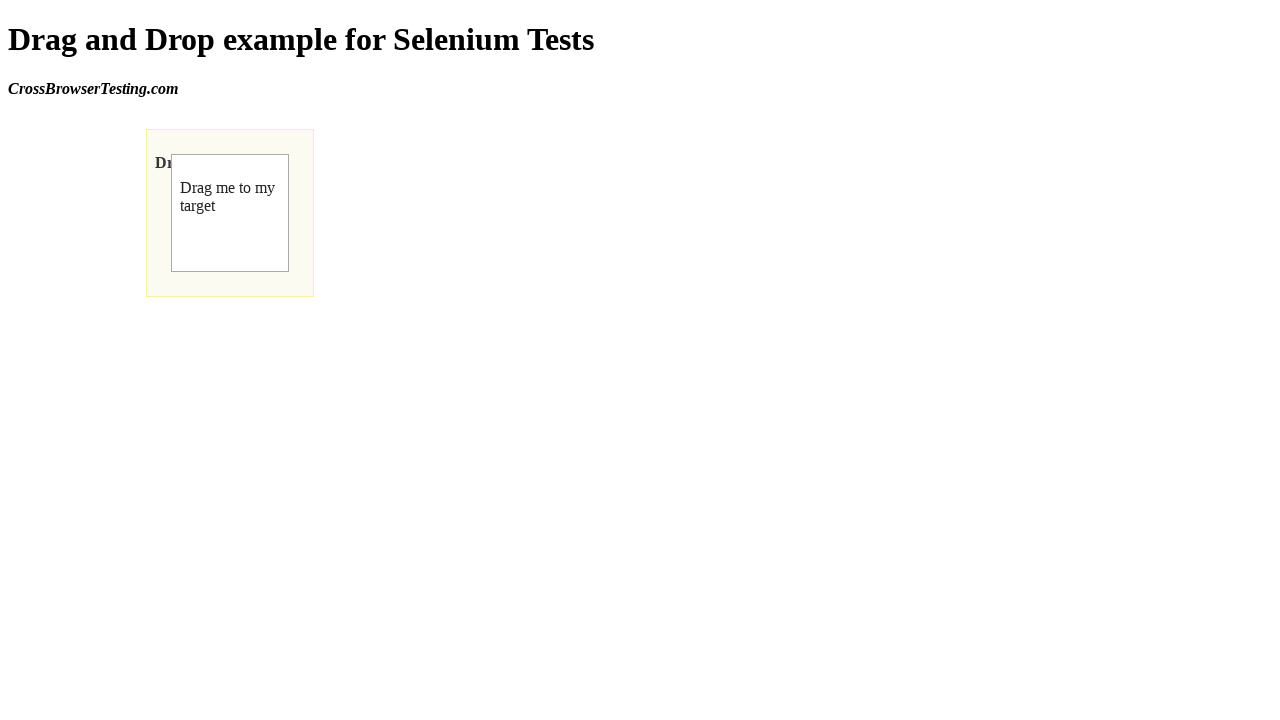

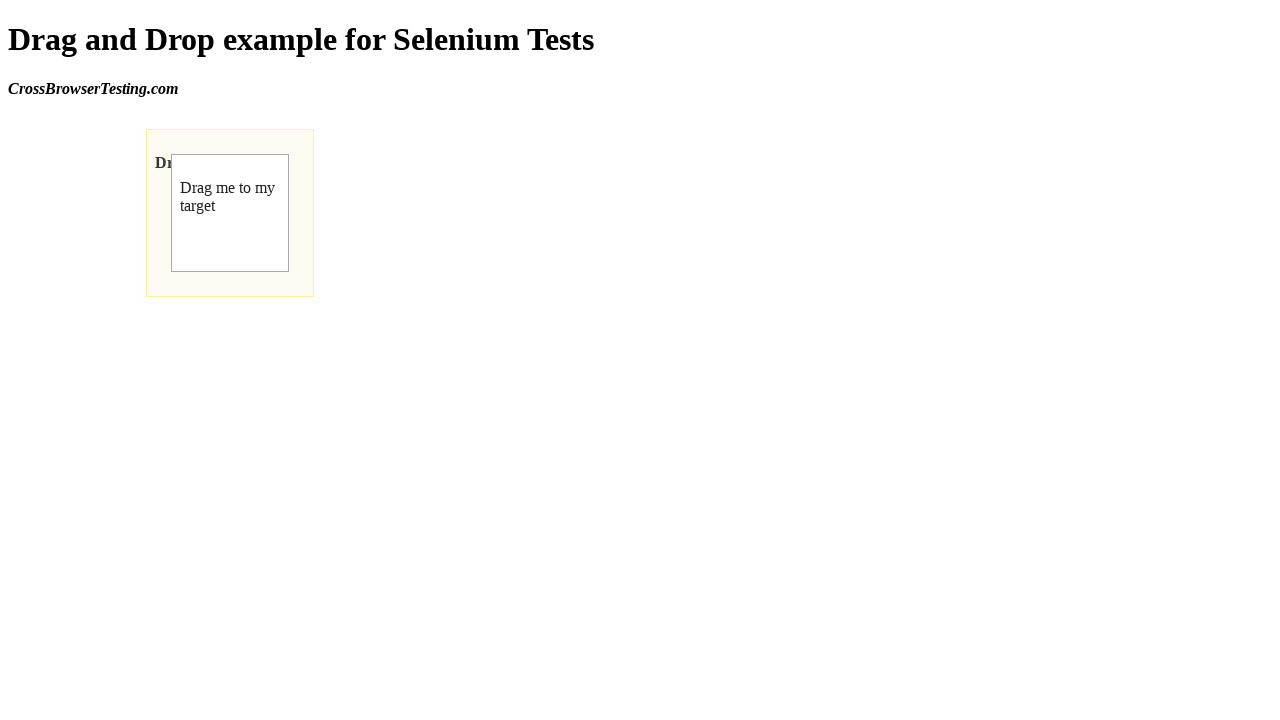